Tests registration form with all fields filled including uppercase email address

Starting URL: https://webgame.cz/wg/service.php?p=regplayer

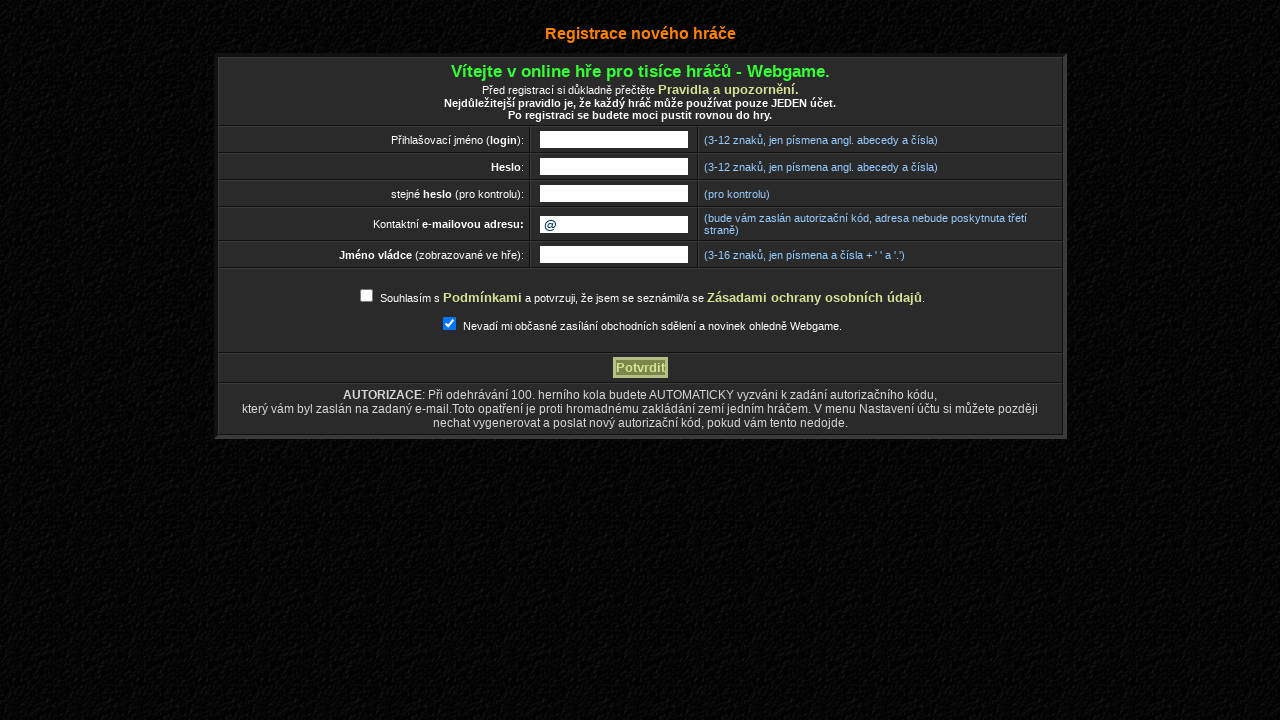

Filled login field with 'Novak' on input[name='login']
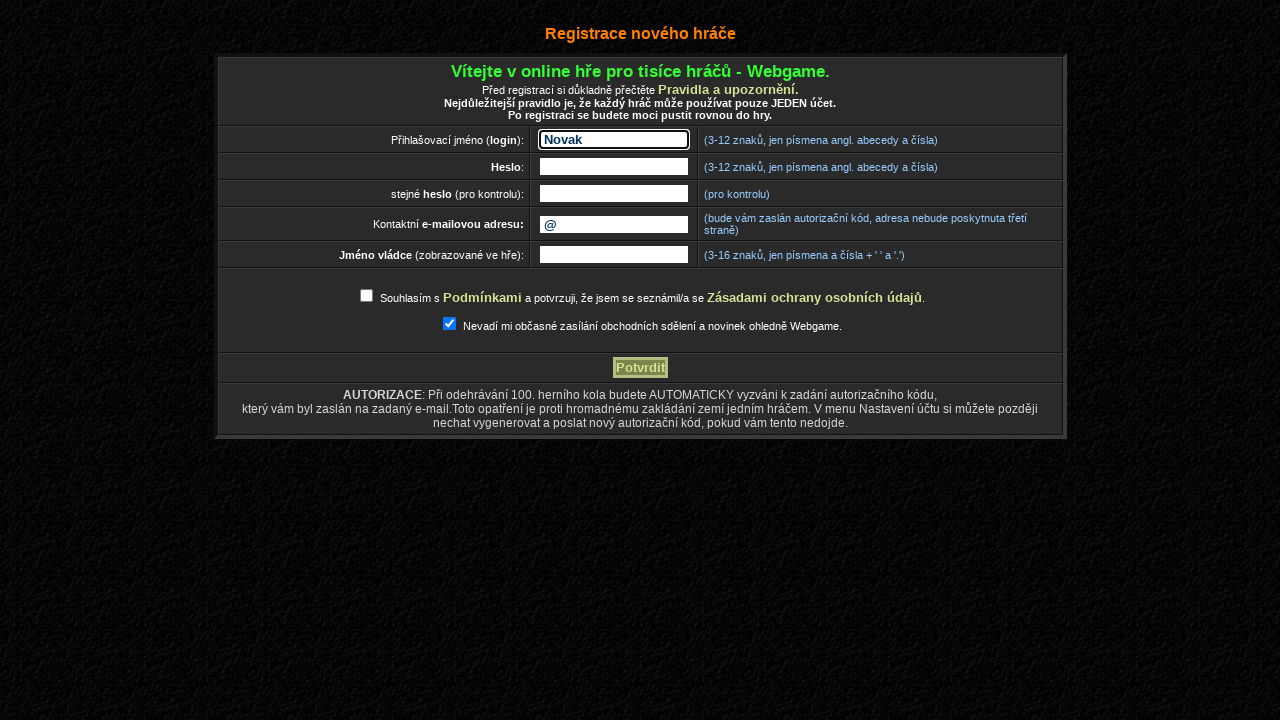

Filled ruler name field with 'ruler789' on input[name='pname0']
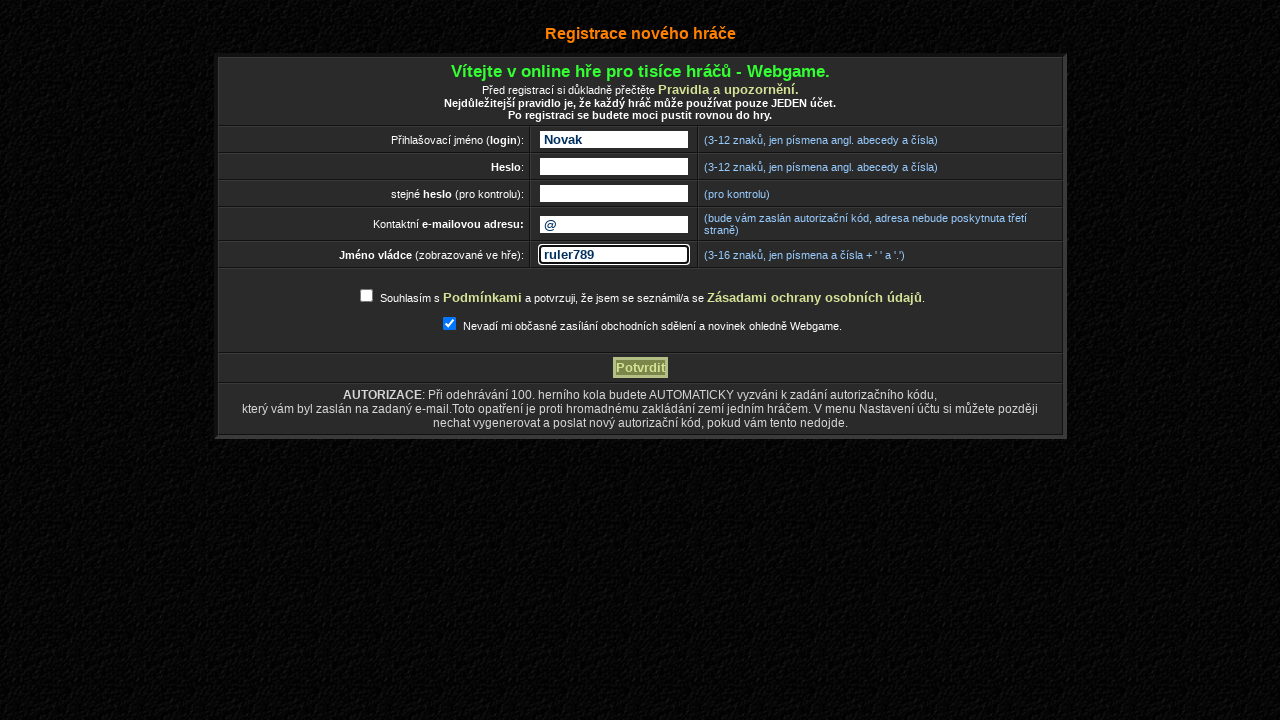

Filled email field with uppercase address 'TESTUSER@gmail.com' on input[name='email']
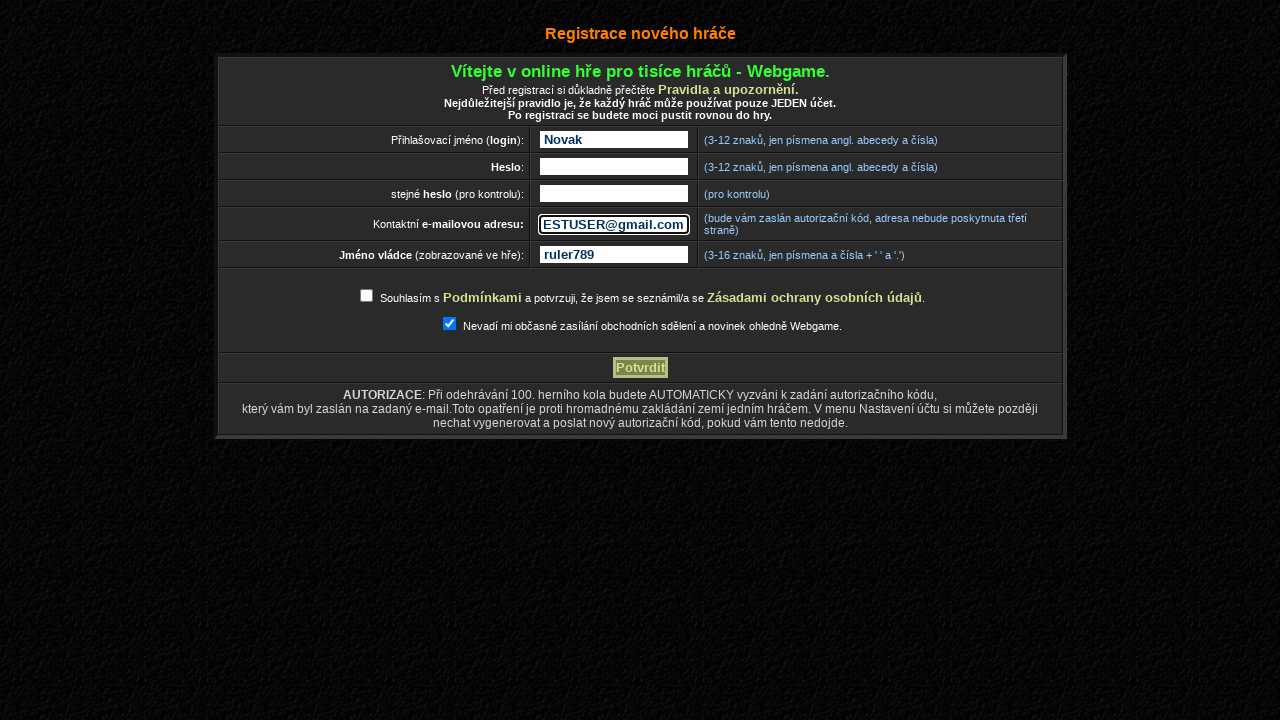

Filled password field with 'securepass123' on input[name='pasw0']
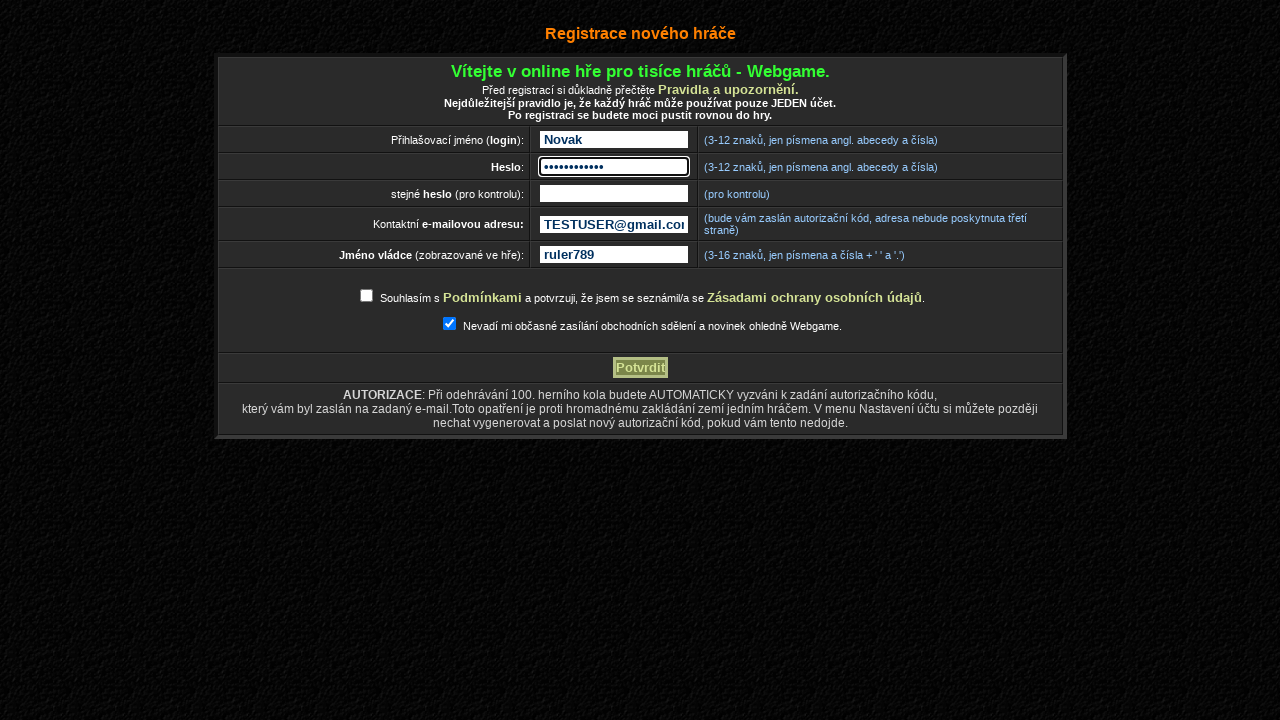

Filled password confirmation field with 'securepass123' on input[name='pasw1']
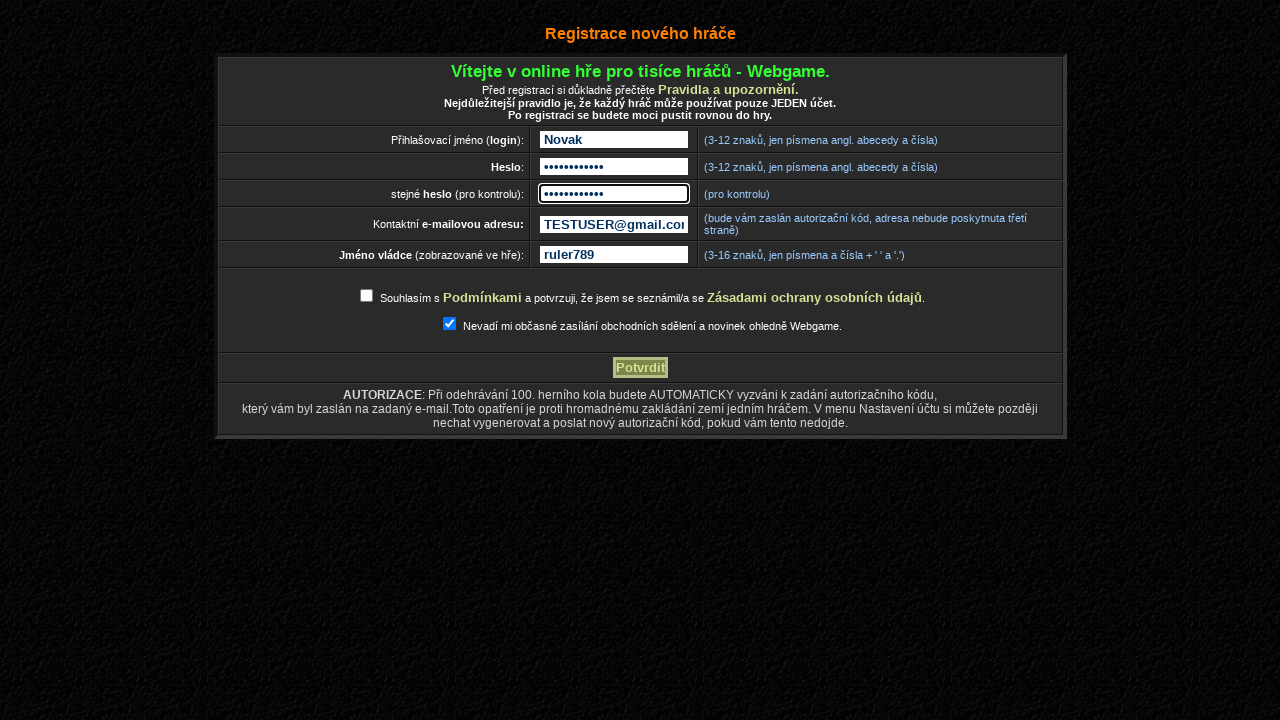

Clicked terms consent checkbox at (366, 296) on #terms_consent
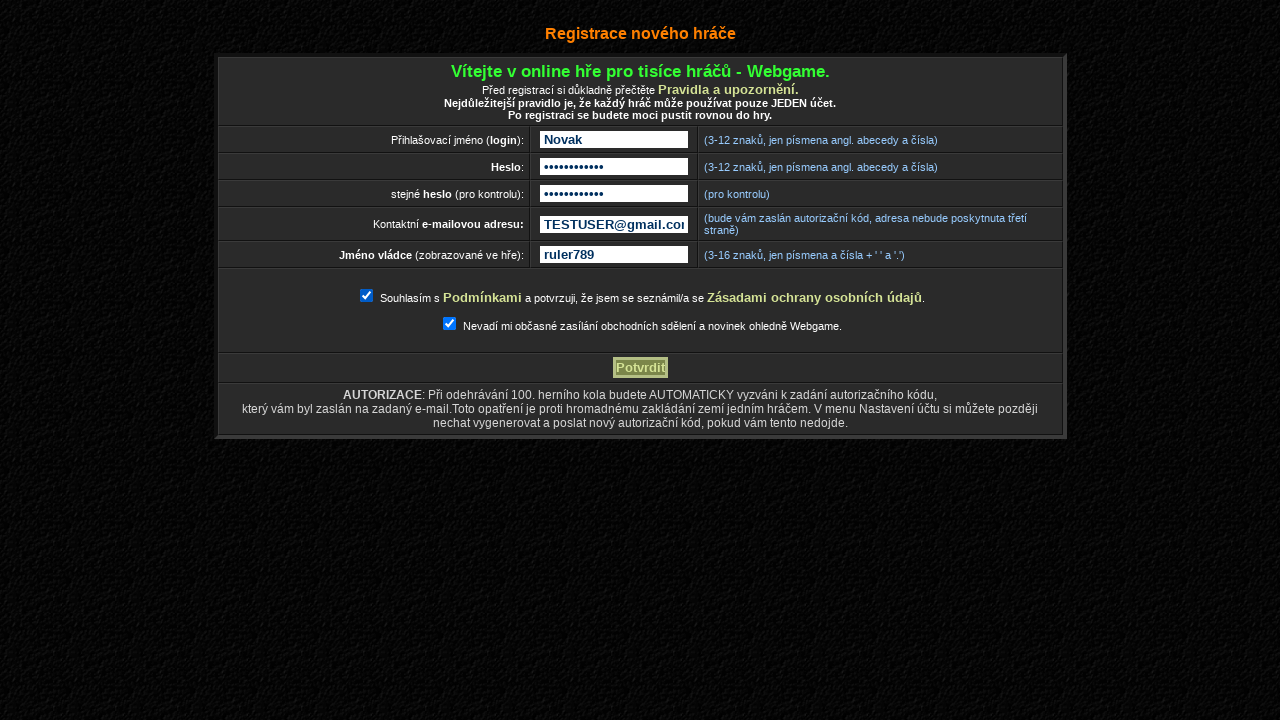

Clicked registration submit button at (640, 368) on input[name='action']
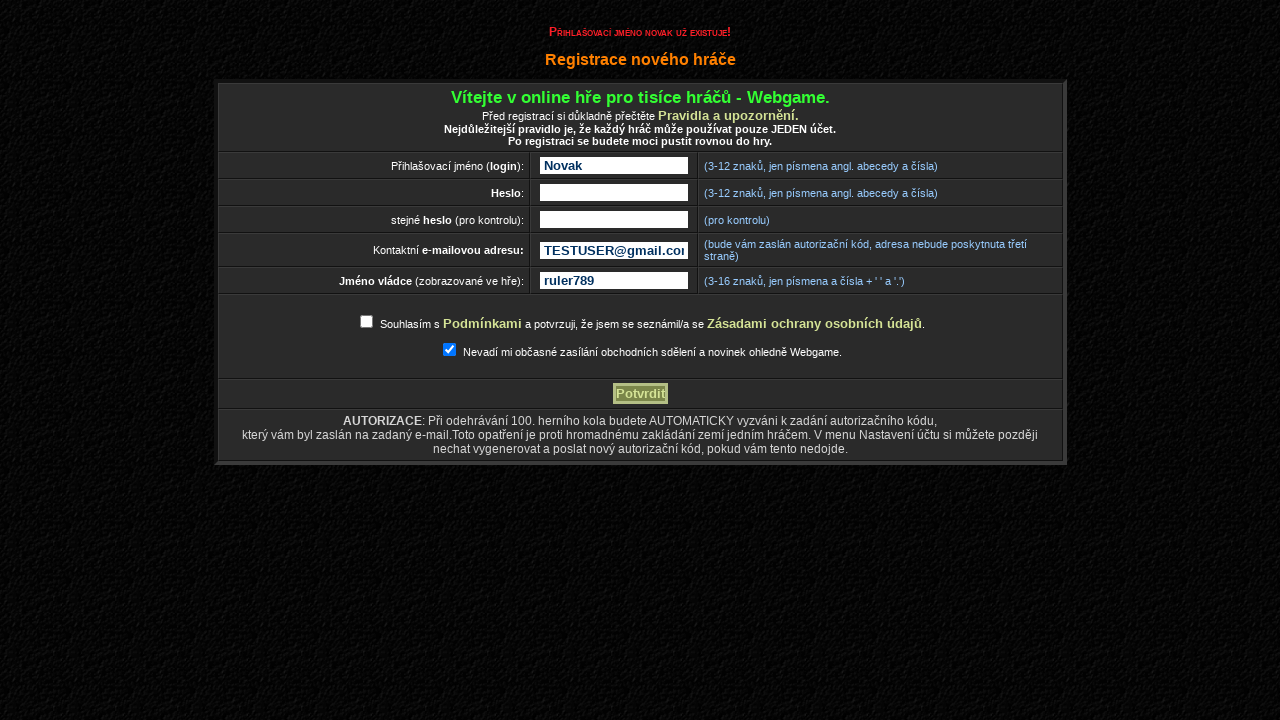

Error message with 'warn' class appeared (uppercase email validation failed as expected)
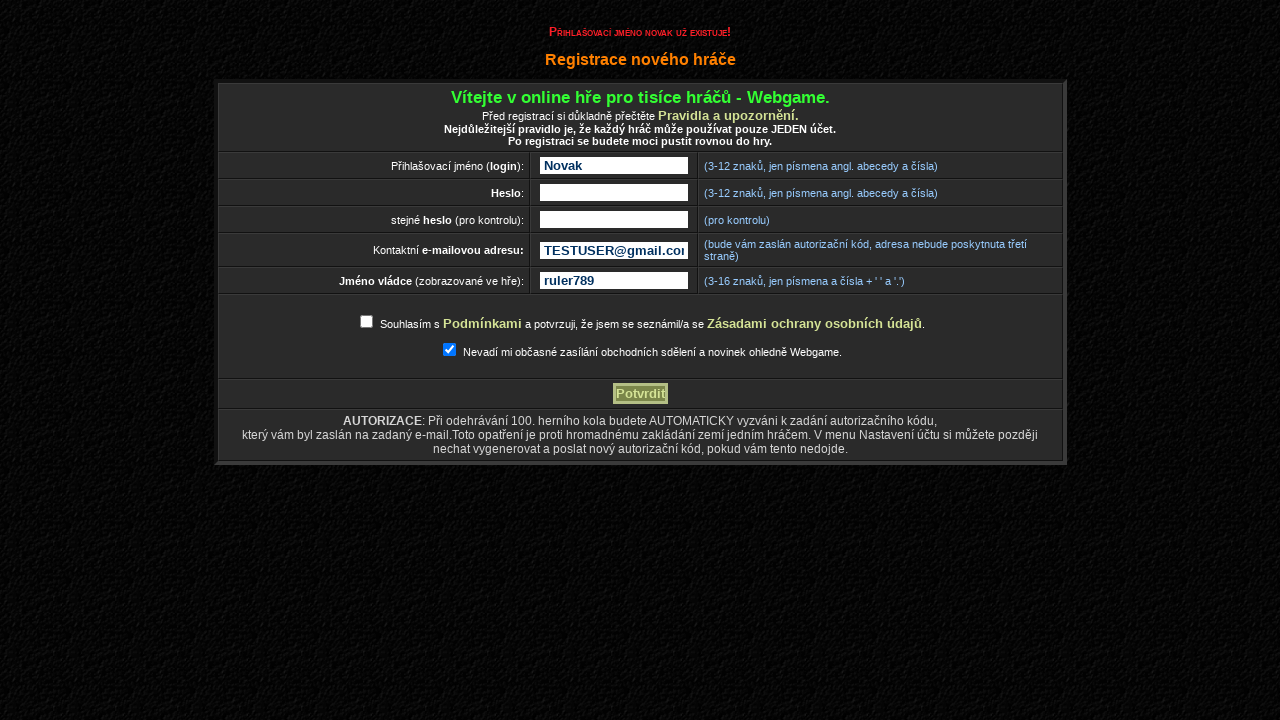

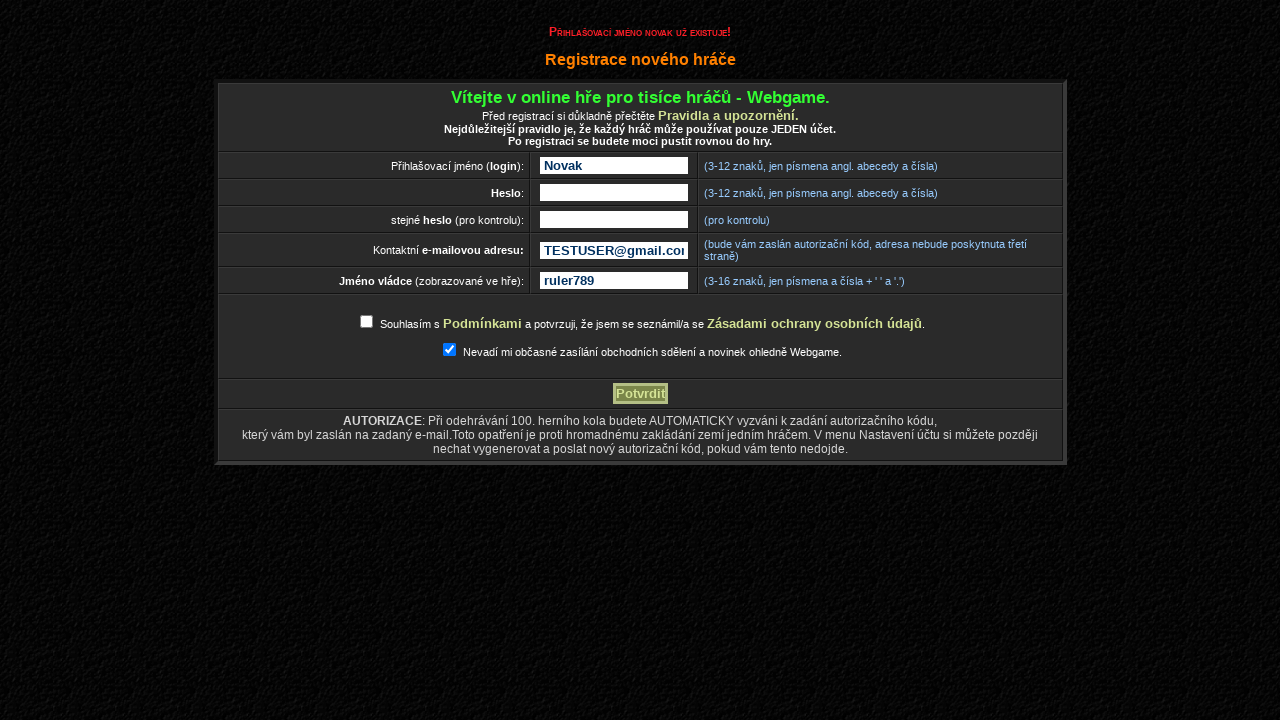